Tests date range picker by entering start and end dates and clicking the calculate button to get the range result.

Starting URL: https://testautomationpractice.blogspot.com/

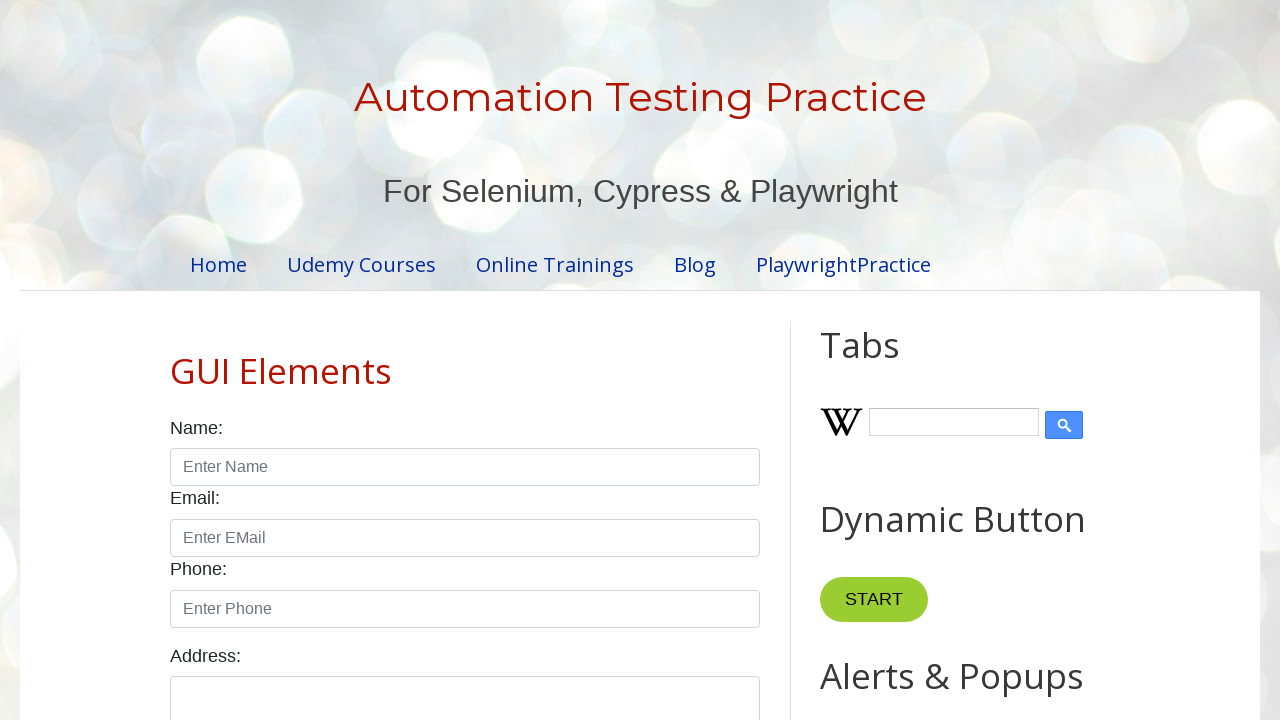

Entered start date '21-09-1996' in the start date field on internal:attr=[placeholder="Start Date"i]
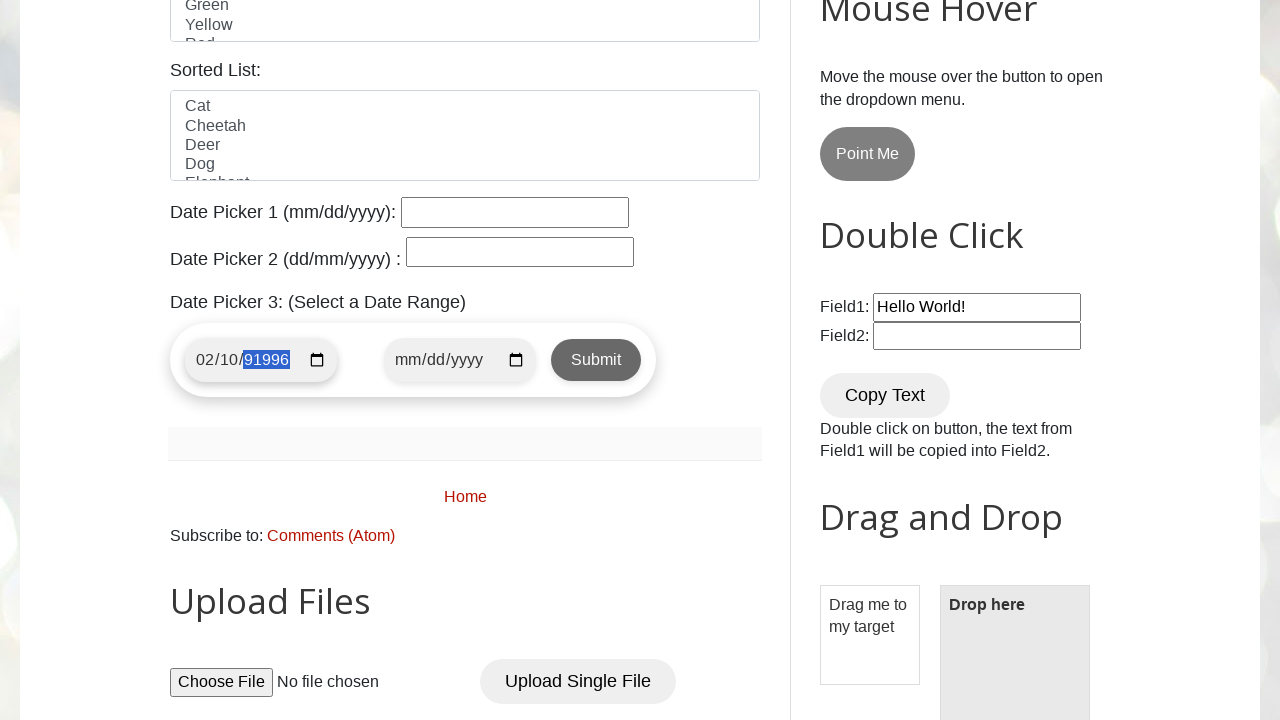

Entered end date '21-09-2026' in the end date field on internal:attr=[placeholder="End Date"i]
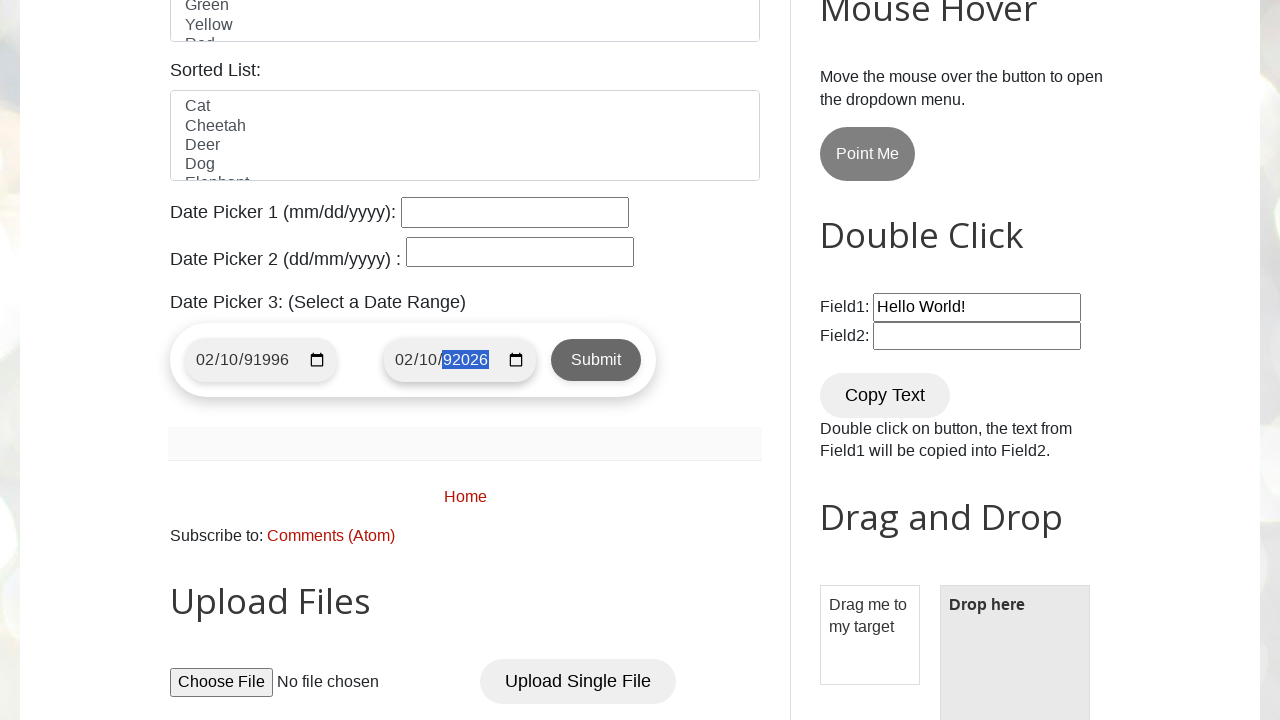

Clicked the calculate button to compute date range at (596, 360) on xpath=//button[@onclick='calculateRange()']
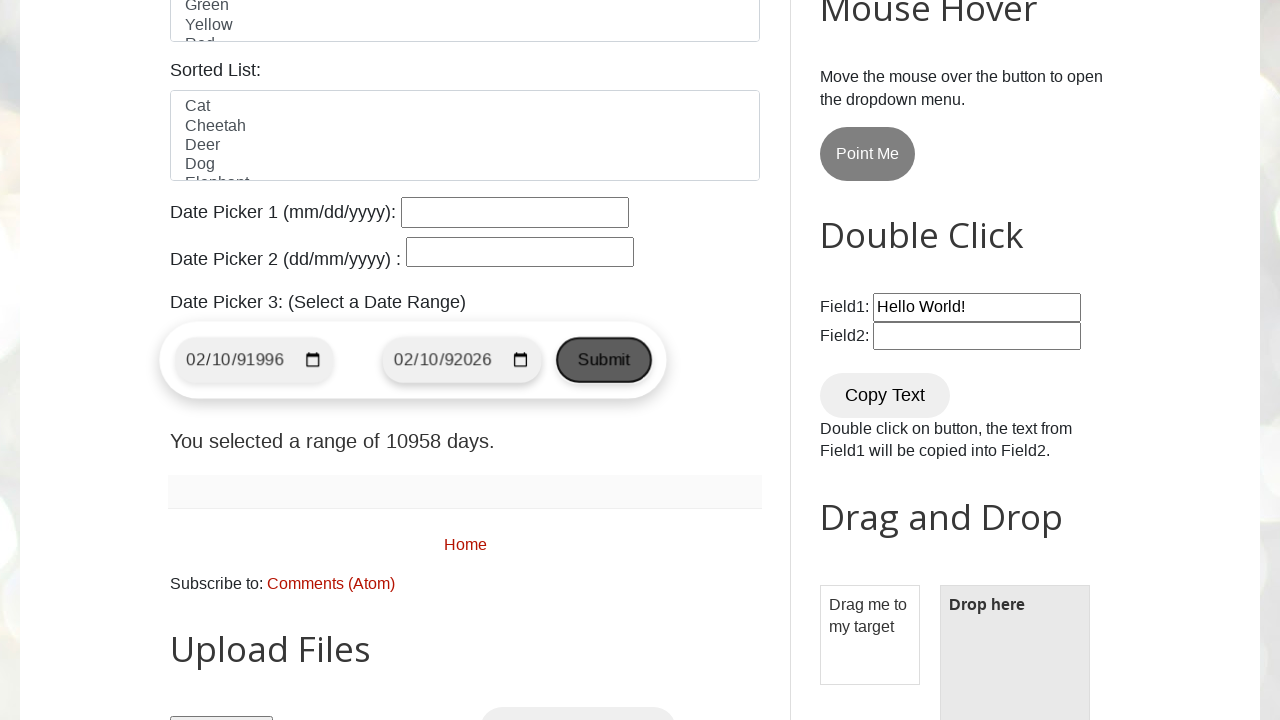

Date range result appeared on the page
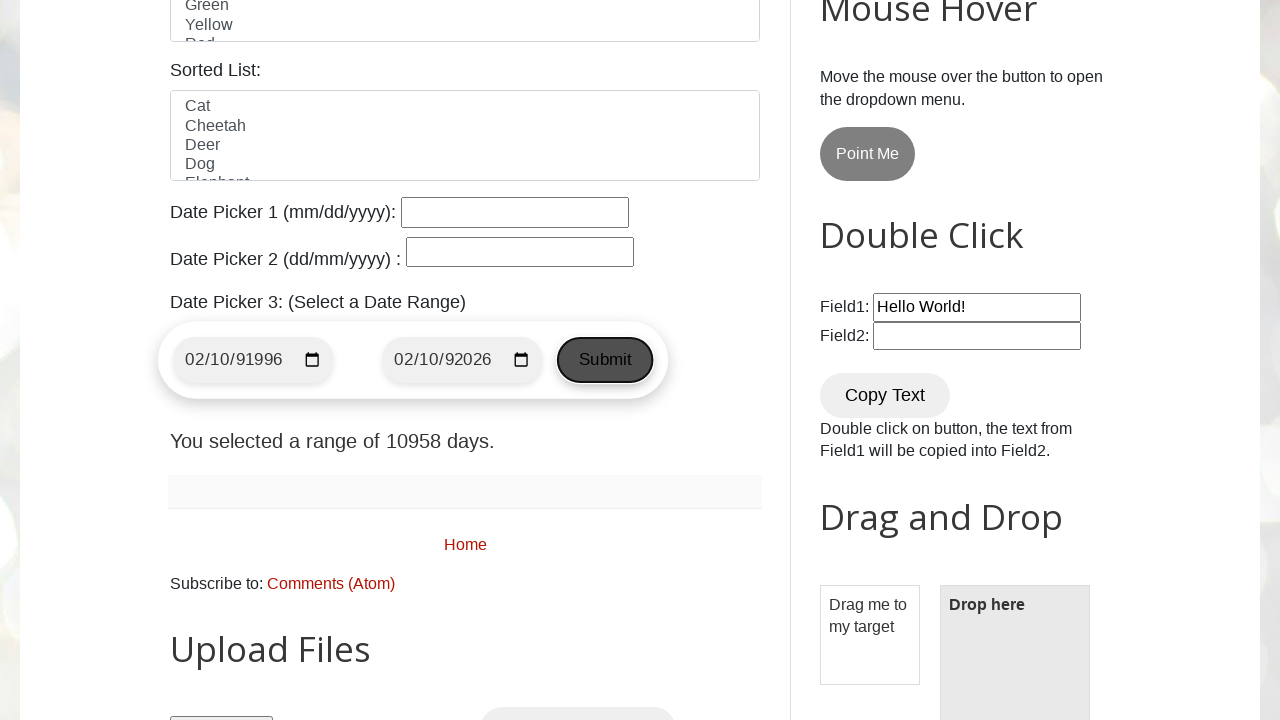

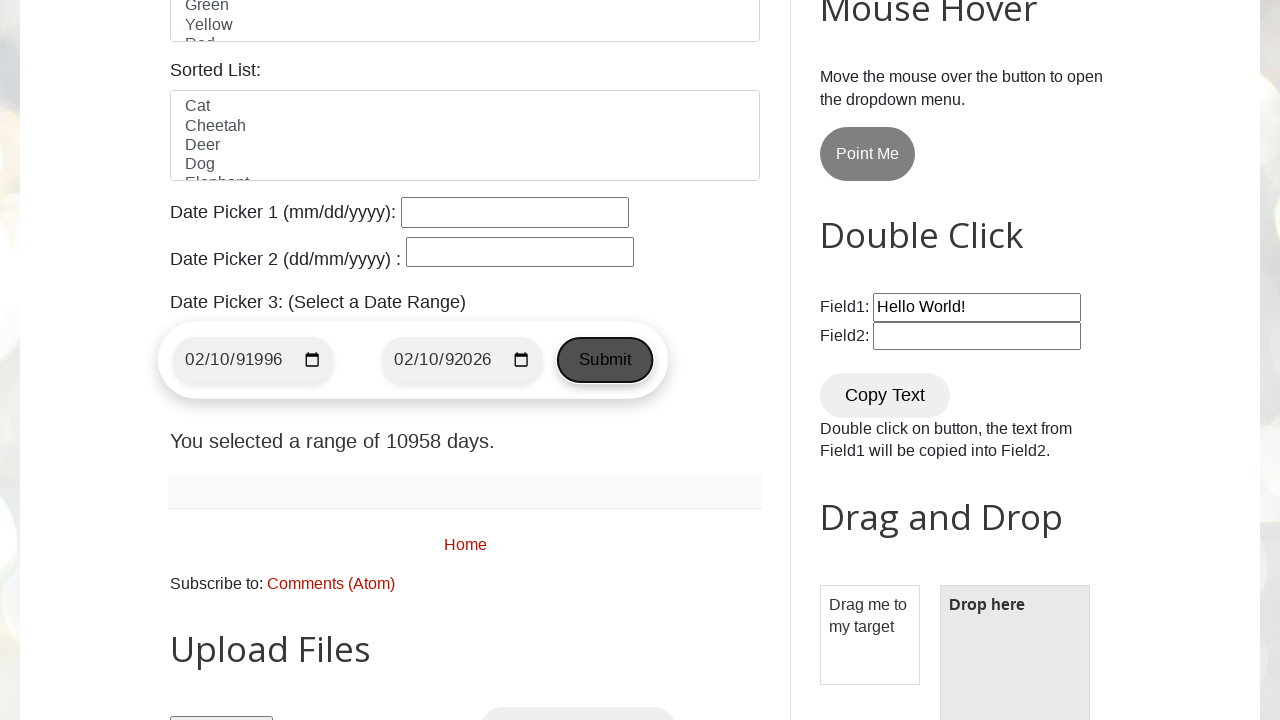